Tests checkbox functionality by checking the first checkbox and unchecking the second checkbox

Starting URL: http://the-internet.herokuapp.com/checkboxes

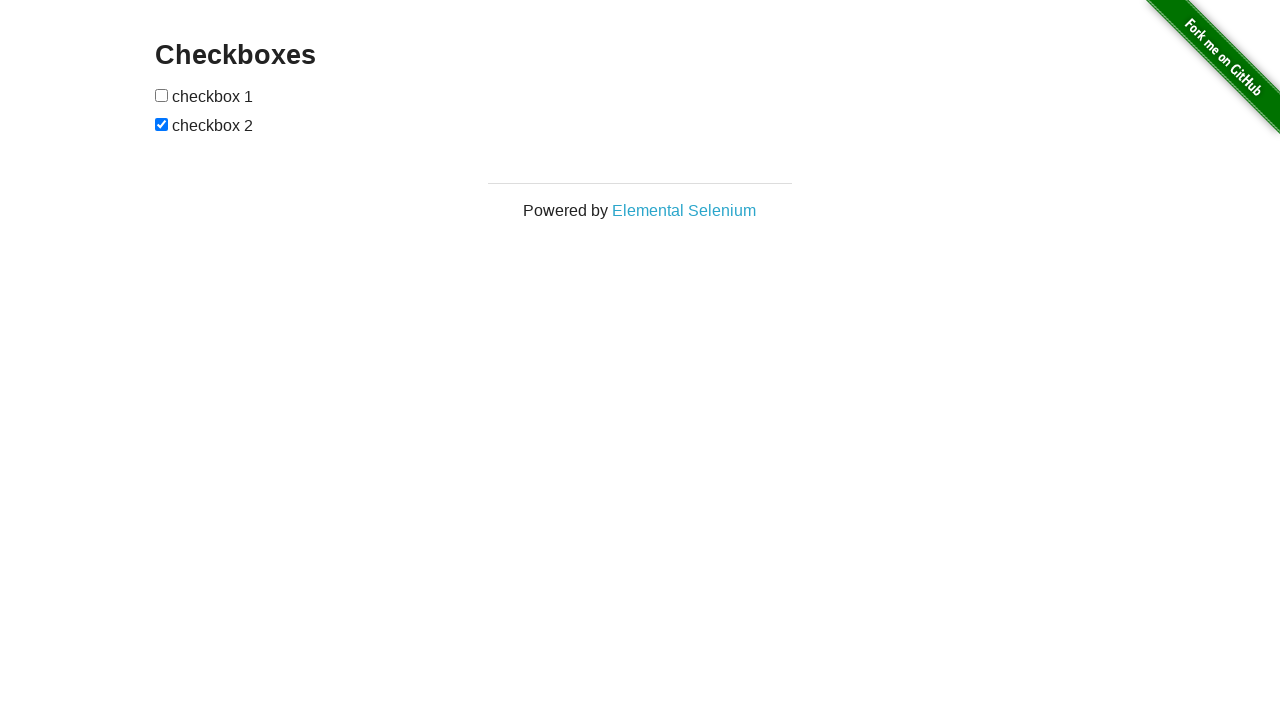

Located all checkboxes in the form
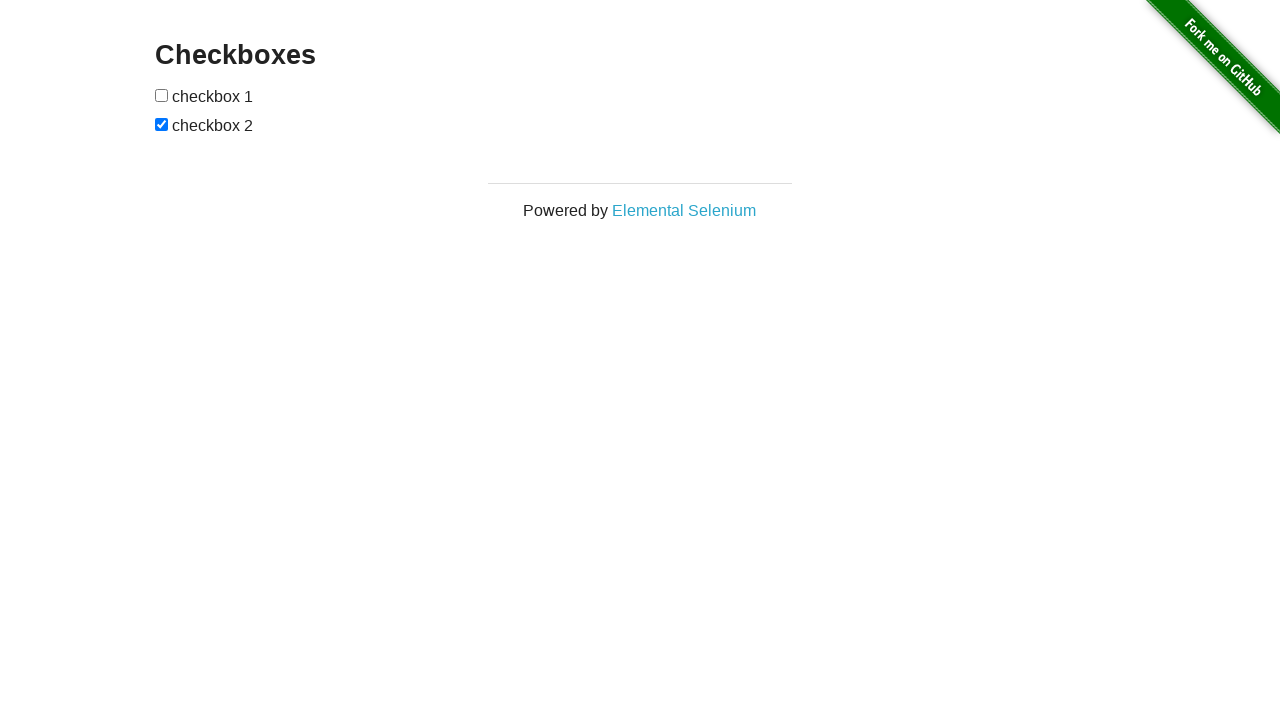

Clicked first checkbox to check it at (162, 95) on #checkboxes input[type='checkbox'] >> nth=0
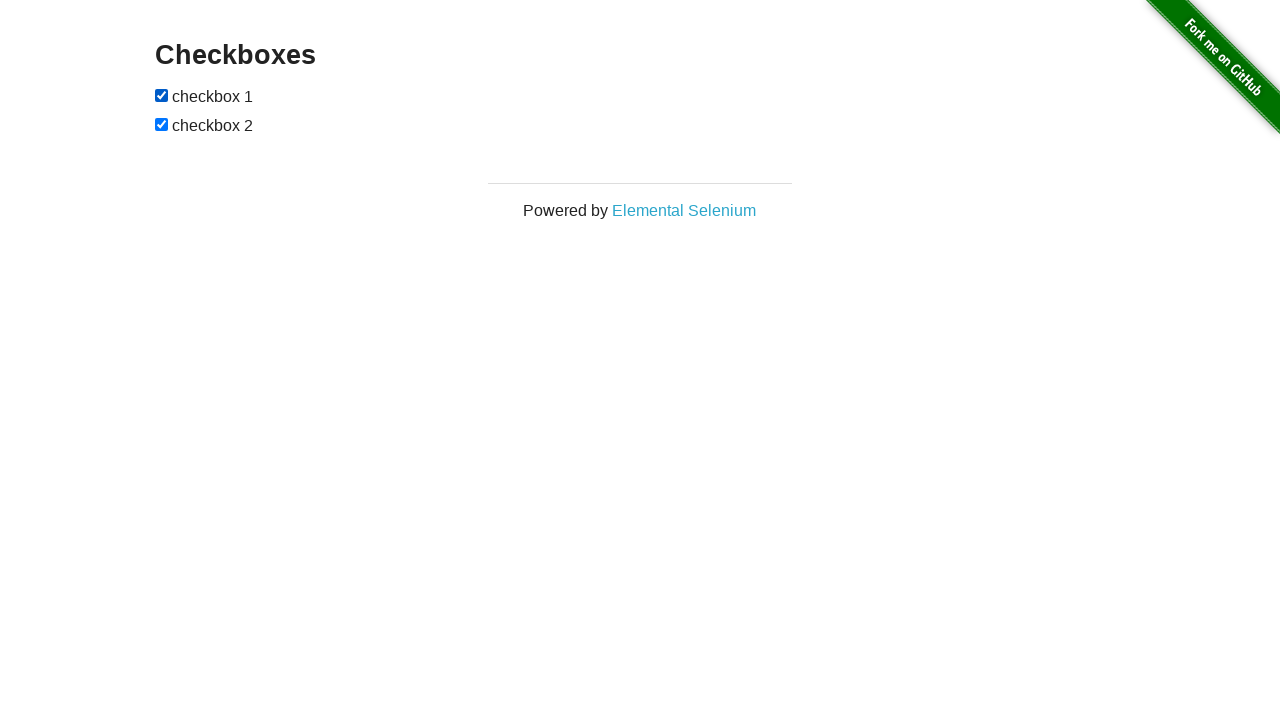

Clicked second checkbox to uncheck it at (162, 124) on #checkboxes input[type='checkbox'] >> nth=1
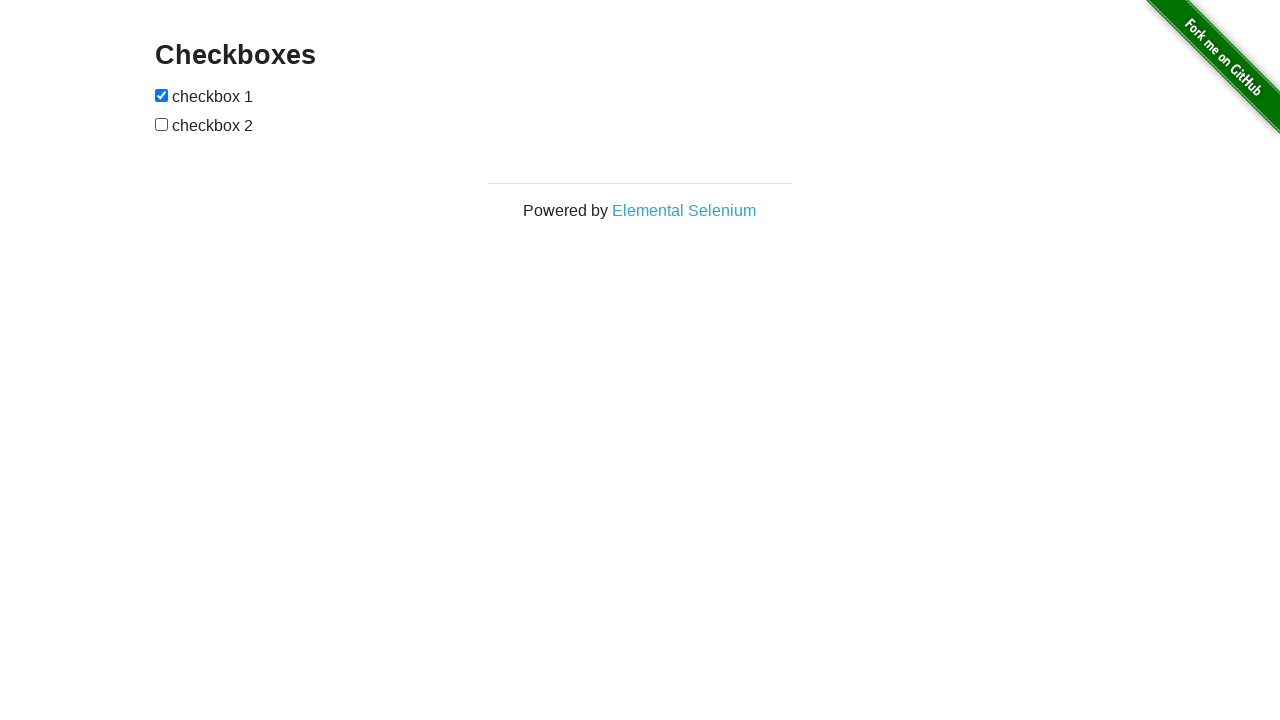

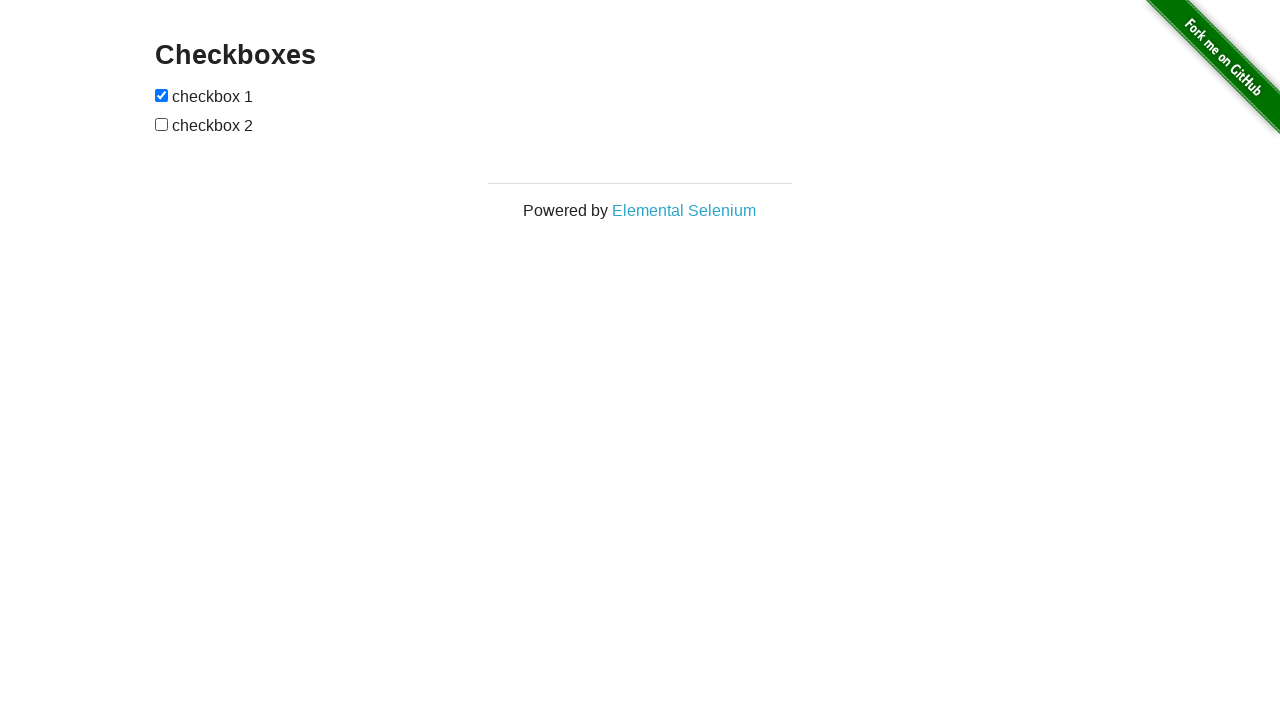